Tests dynamic control elements by clicking Remove button to make an element disappear, verifying "It's gone!" message, then clicking Add button and verifying "It's back!" message

Starting URL: https://the-internet.herokuapp.com/dynamic_controls

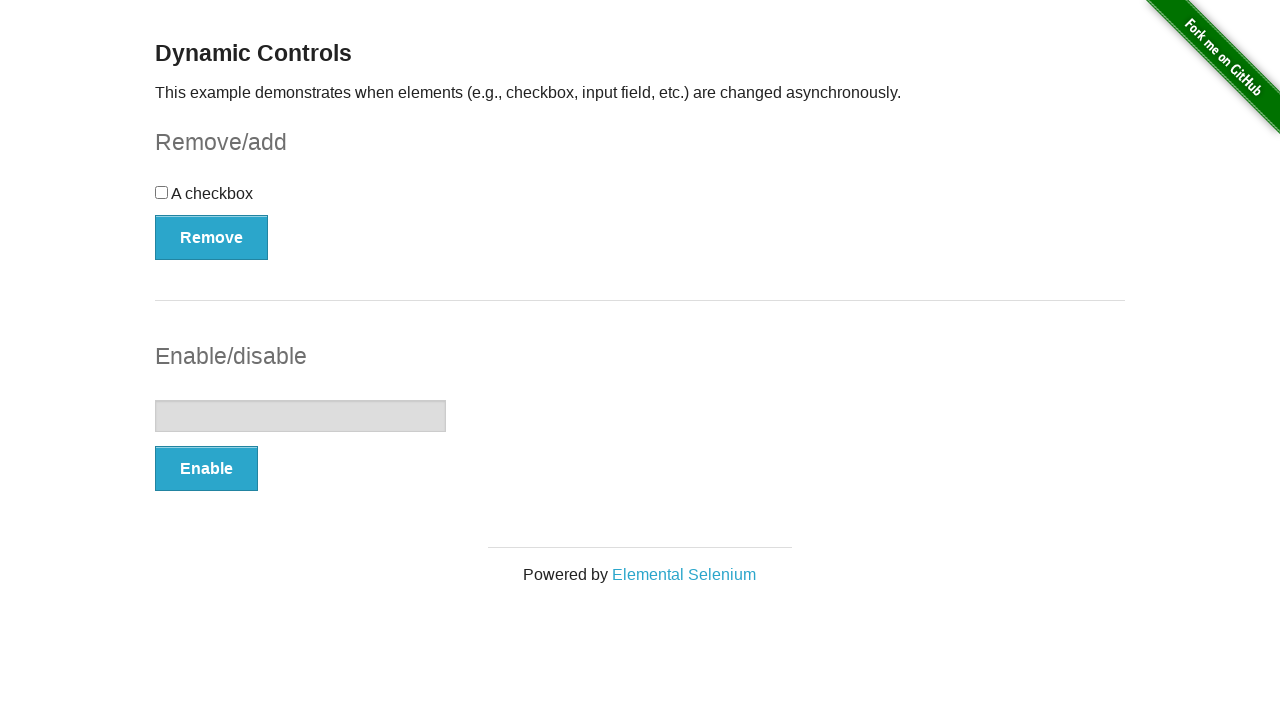

Clicked Remove button to make element disappear at (212, 237) on xpath=//*[text()='Remove']
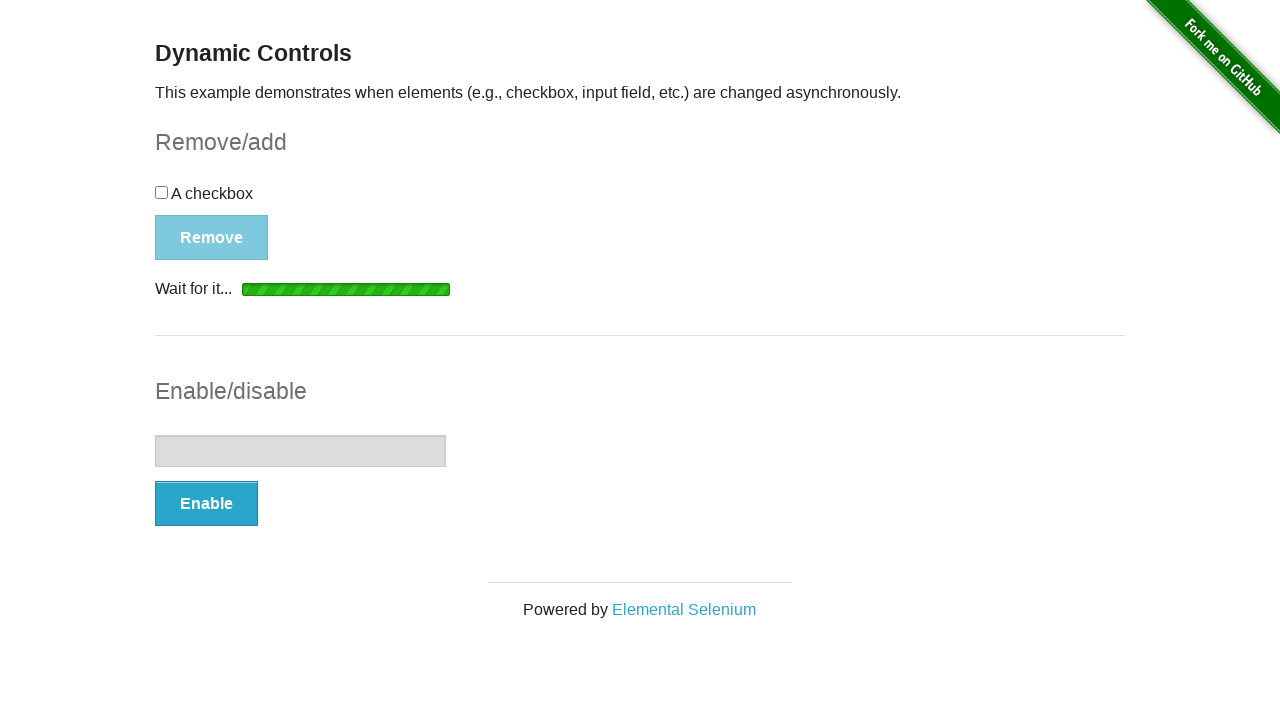

Verified 'It's gone!' message appeared after removing element
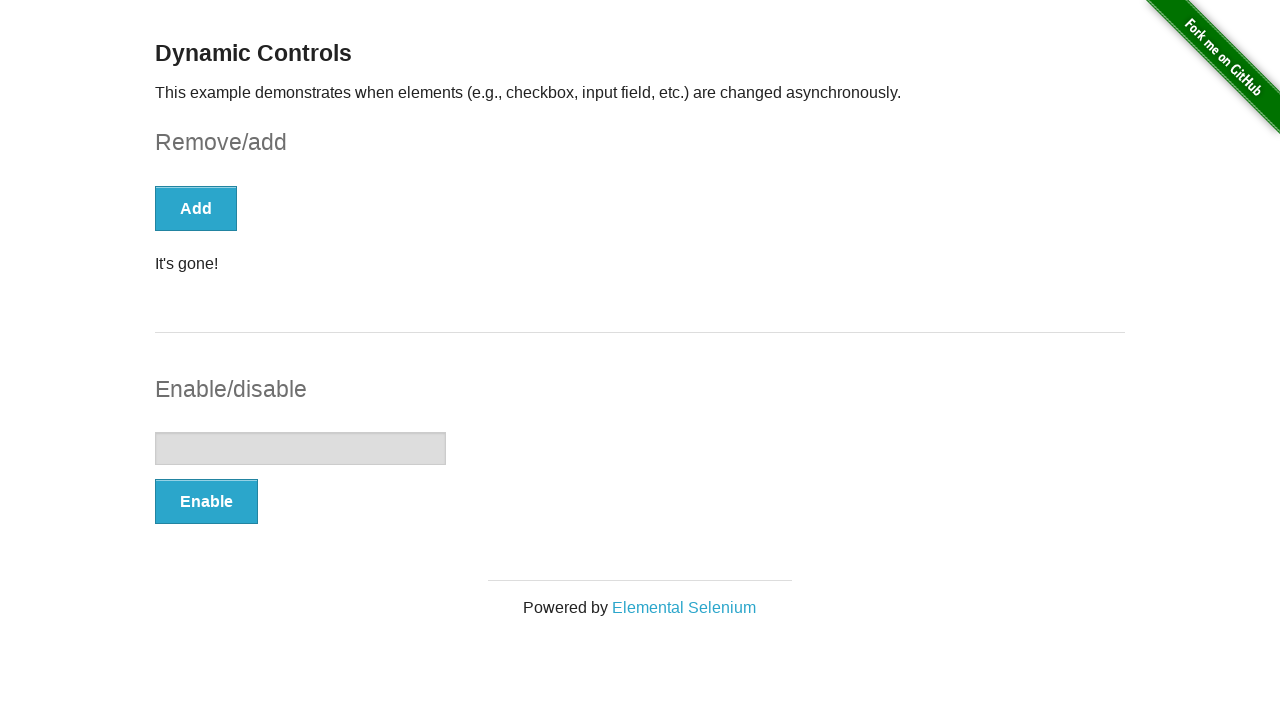

Clicked Add button to restore element at (196, 208) on xpath=//*[text()='Add']
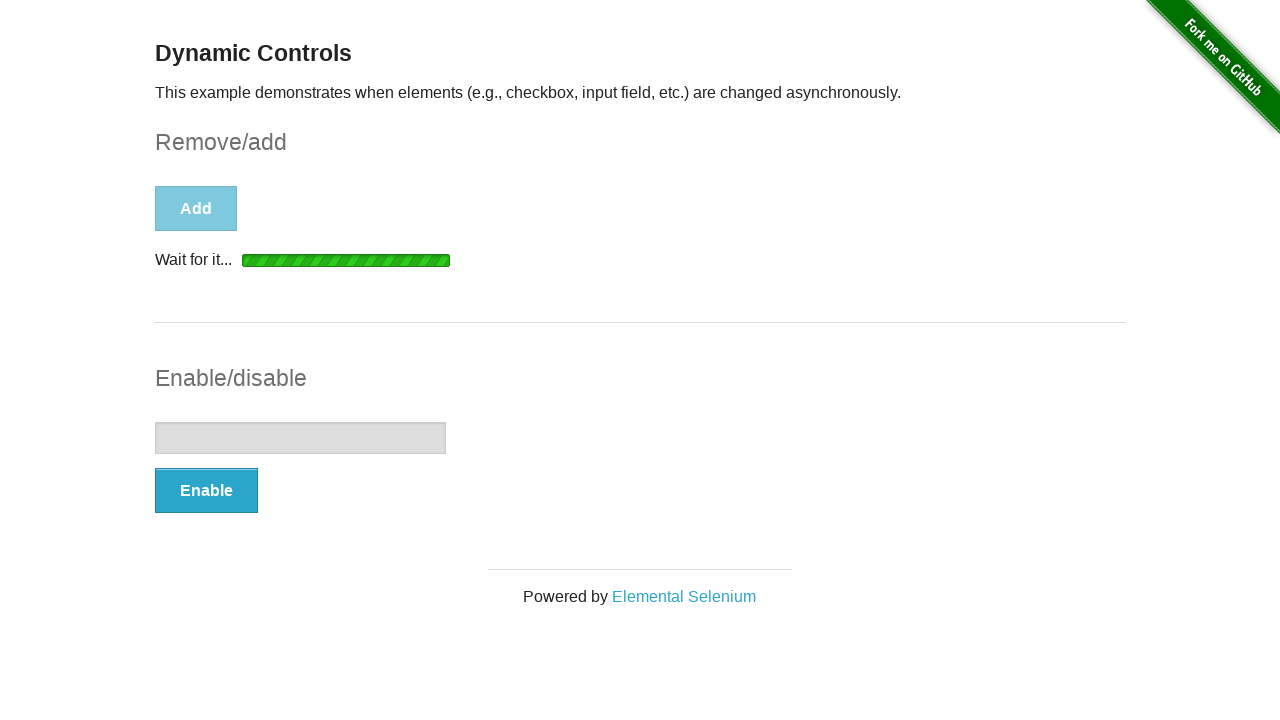

Verified 'It's back!' message appeared after adding element
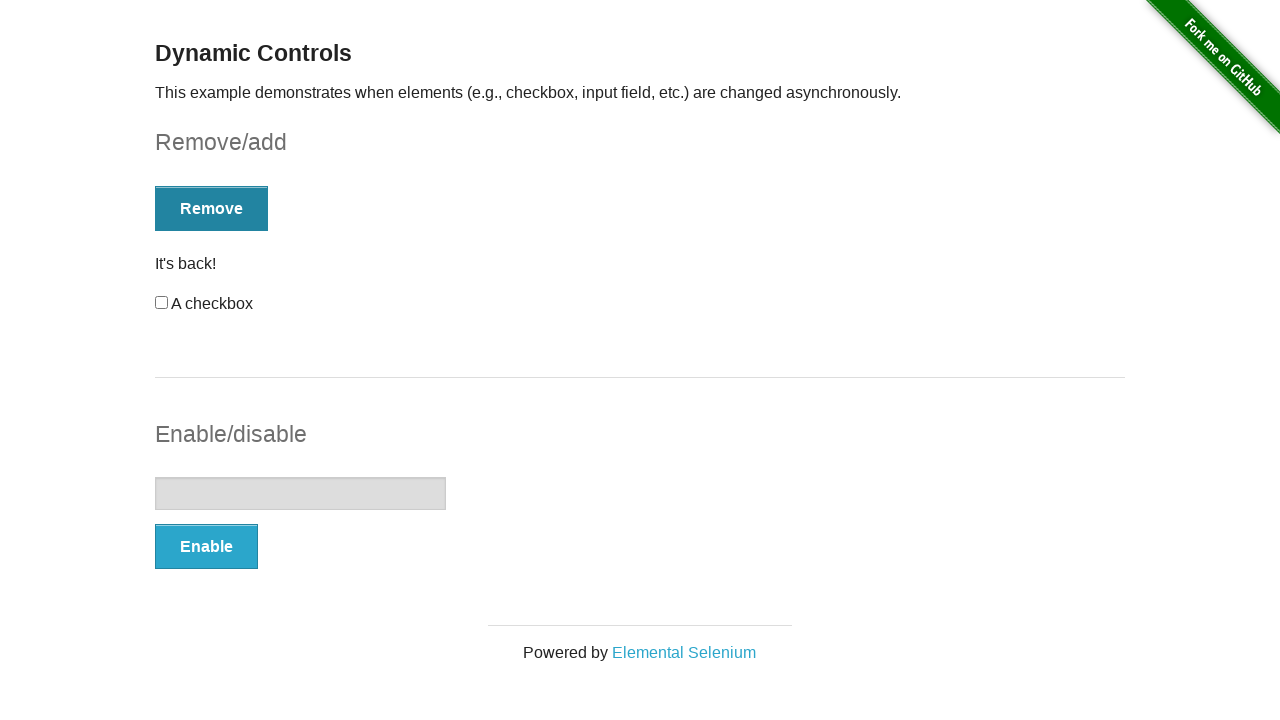

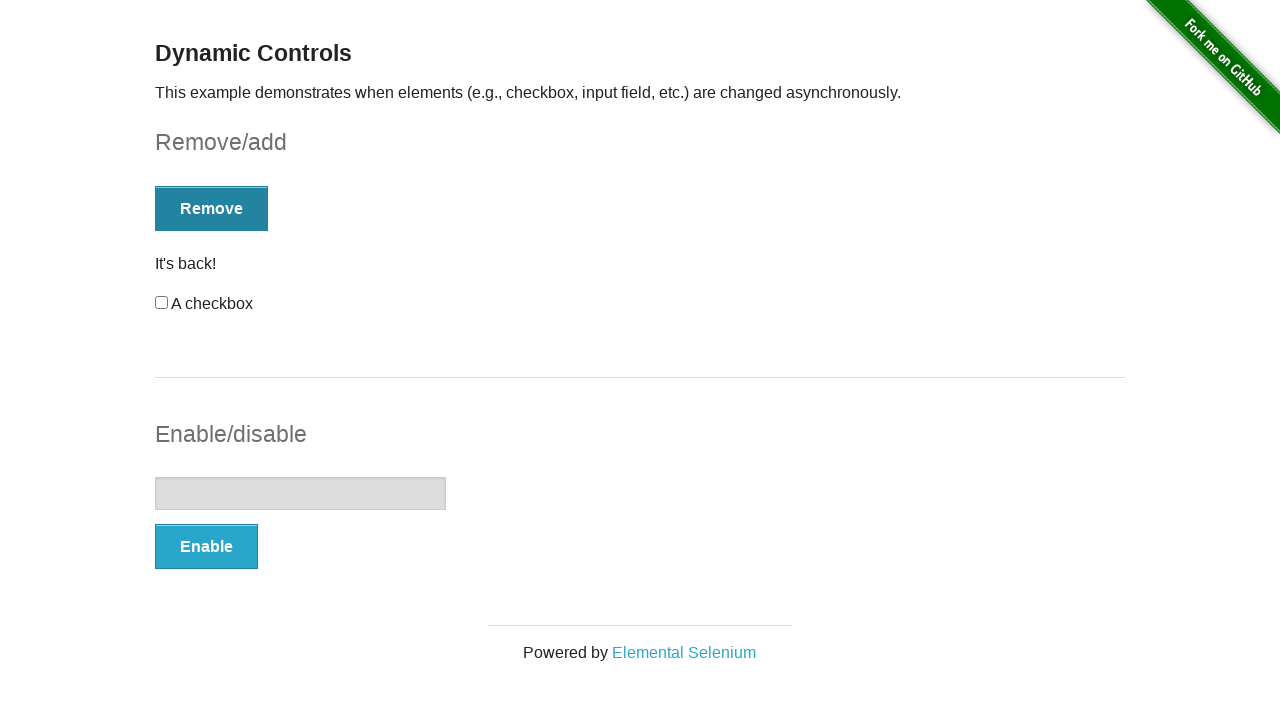